Tests vegetable store functionality by searching for products, adjusting quantities, adding items to cart, and then removing one item from the cart while verifying the other remains.

Starting URL: https://rahulshettyacademy.com/seleniumPractise/#/

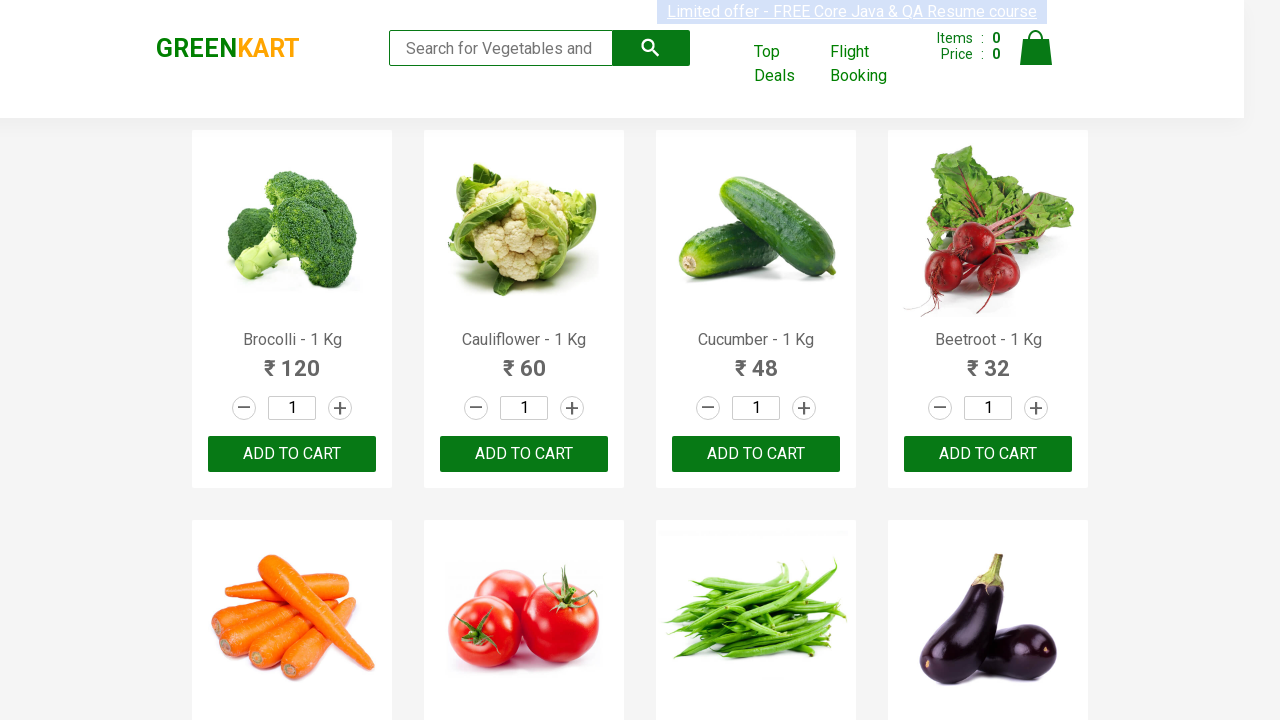

Filled search field with 'ro' to find vegetables on .search-keyword
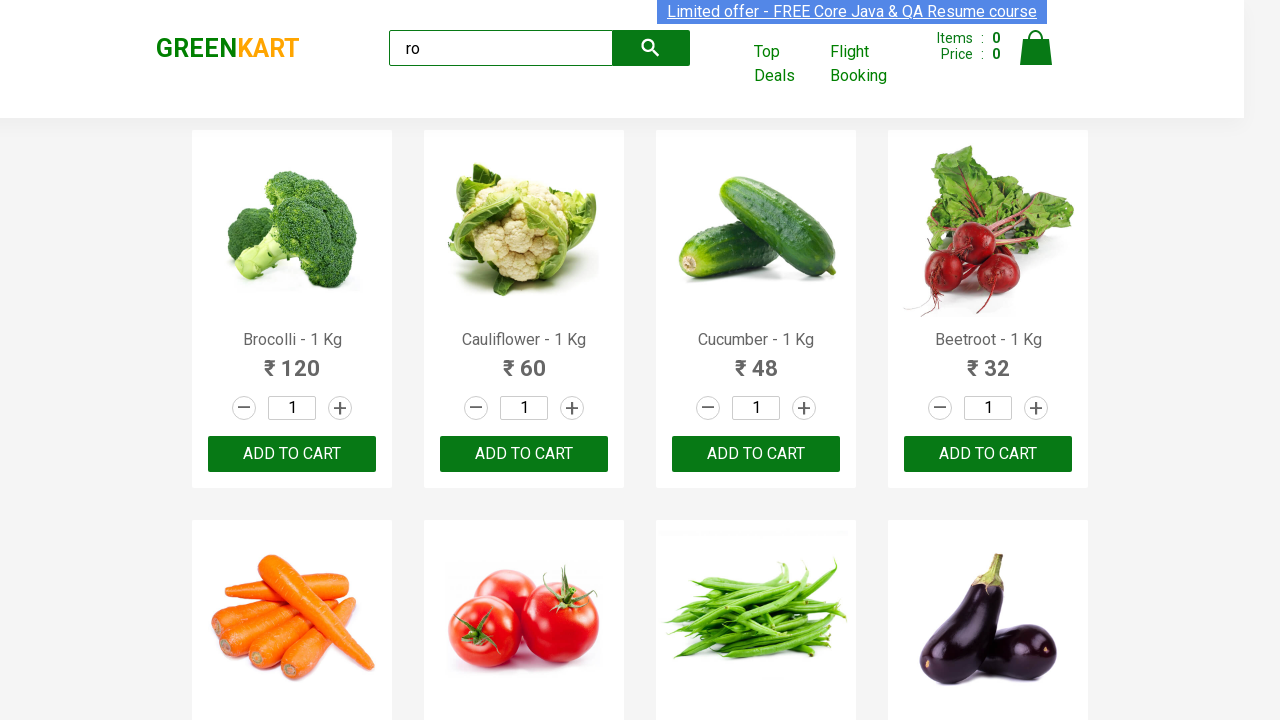

Search results loaded and Carrot product became visible
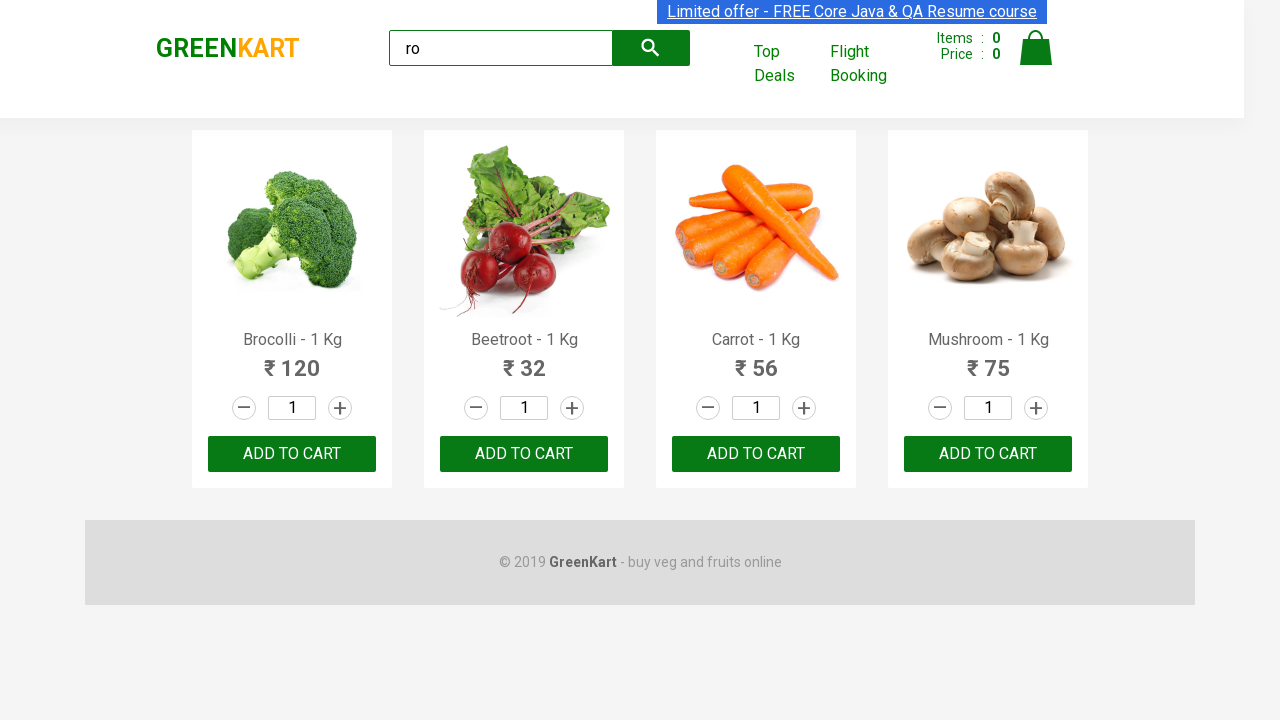

Set Carrot quantity to 5 on .product >> internal:has-text="Carrot"i >> input.quantity
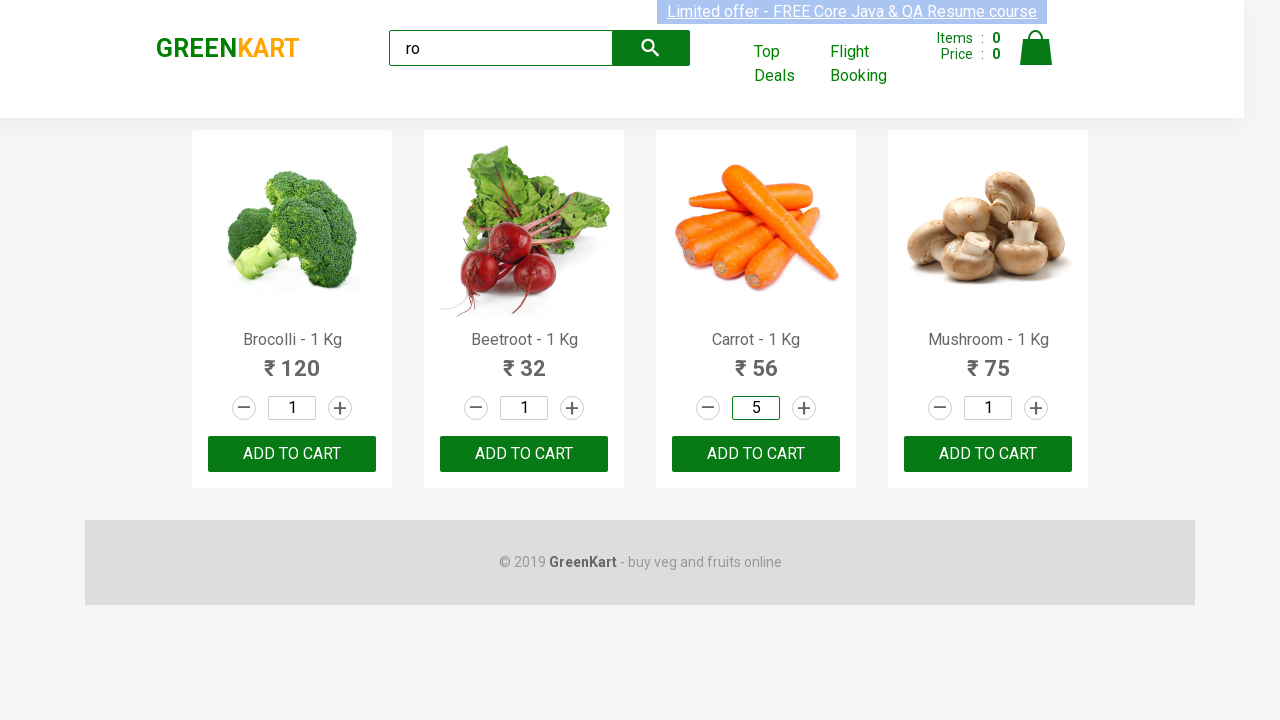

Clicked increment button for Mushroom (first time) at (1036, 408) on .product >> internal:has-text="Mushroom"i >> .increment
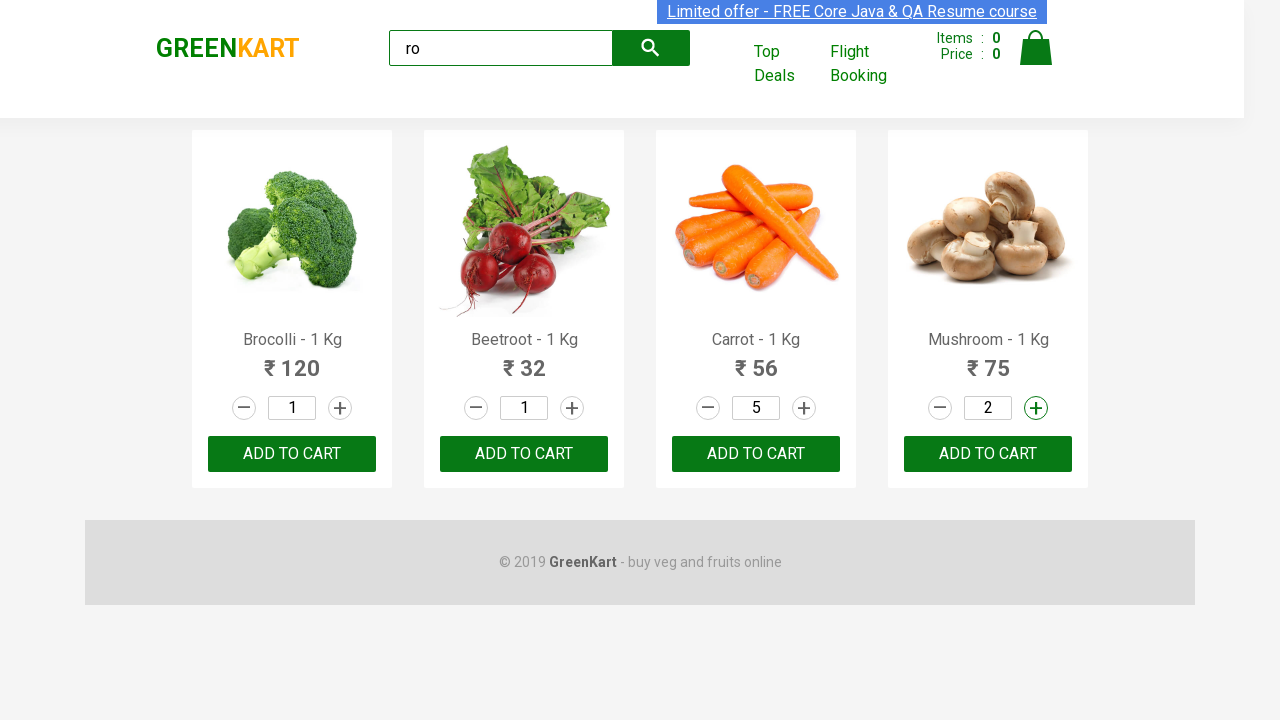

Clicked increment button for Mushroom (second time) at (1036, 408) on .product >> internal:has-text="Mushroom"i >> .increment
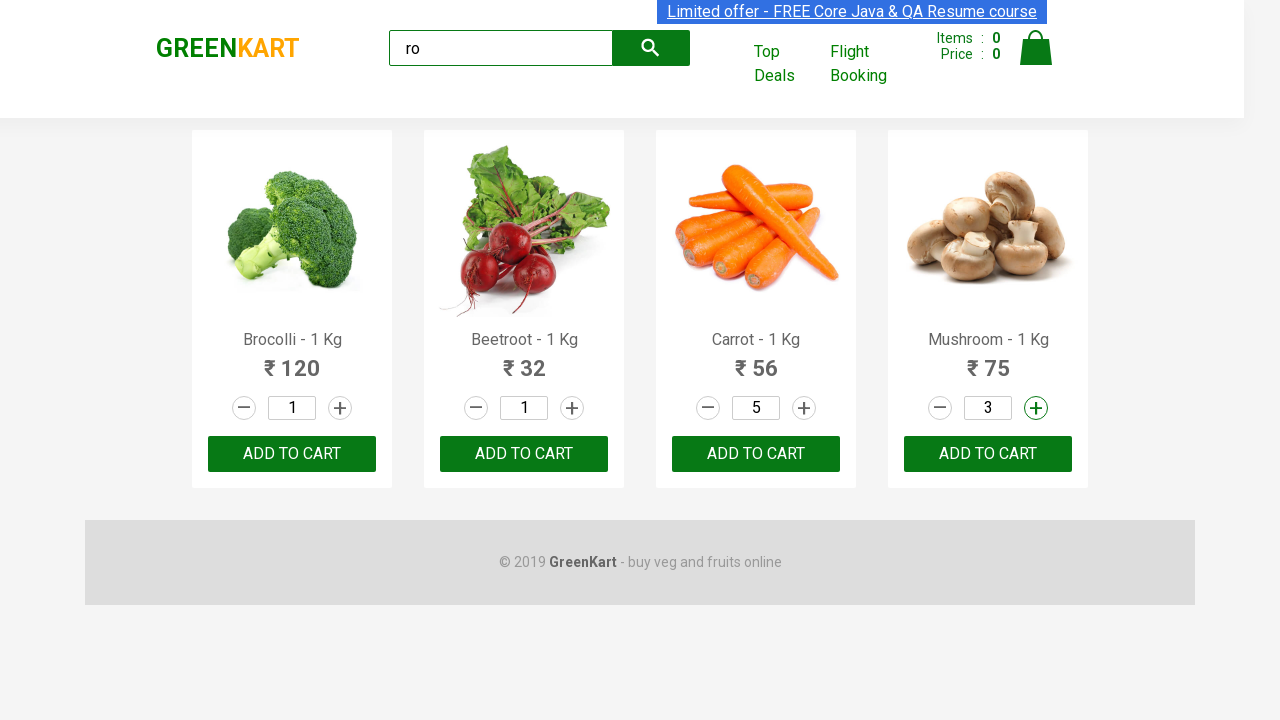

Added Carrot to cart at (756, 454) on .product >> internal:has-text="Carrot"i >> button
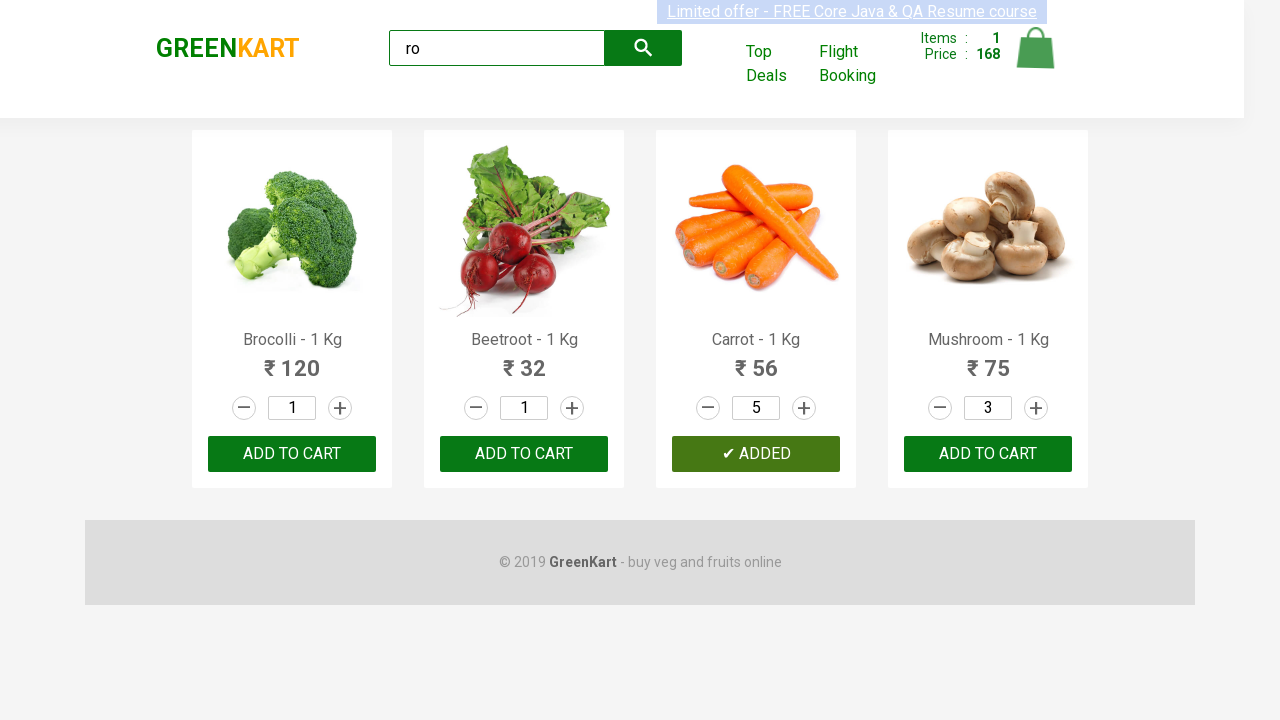

Added Mushroom to cart at (988, 454) on .product >> internal:has-text="Mushroom"i >> button
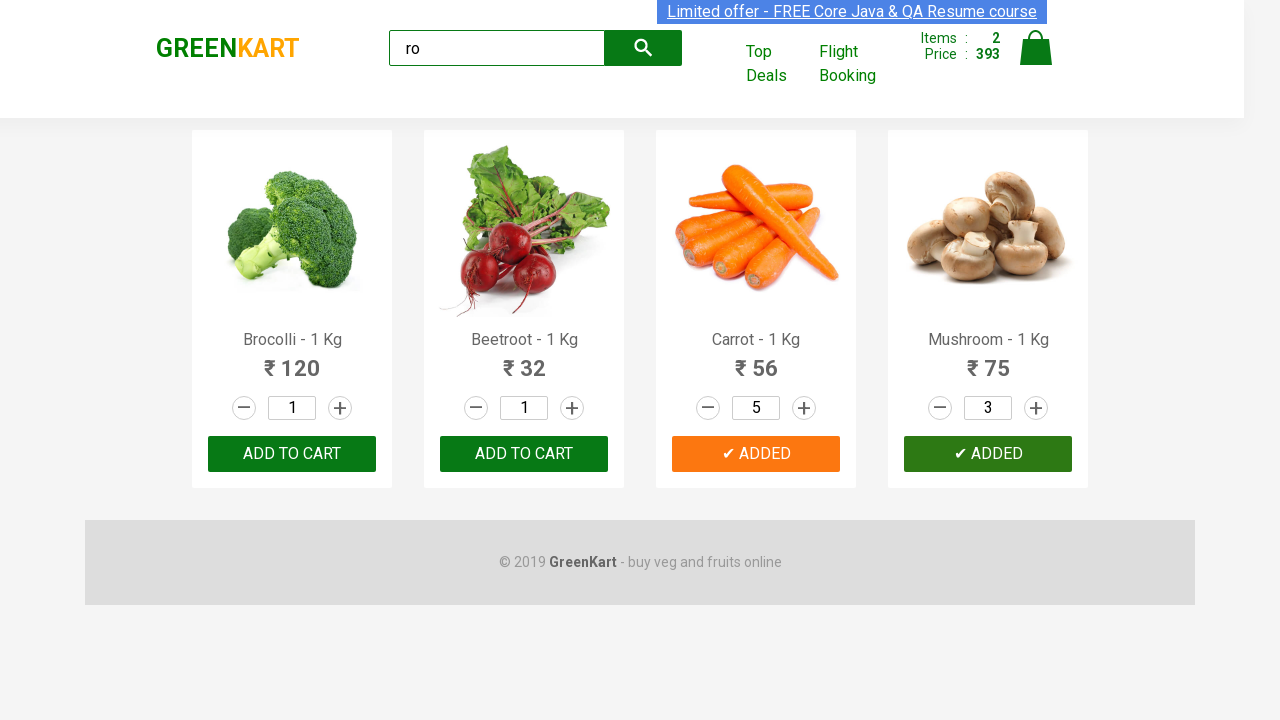

Clicked cart icon to open cart preview at (1036, 59) on .cart-icon
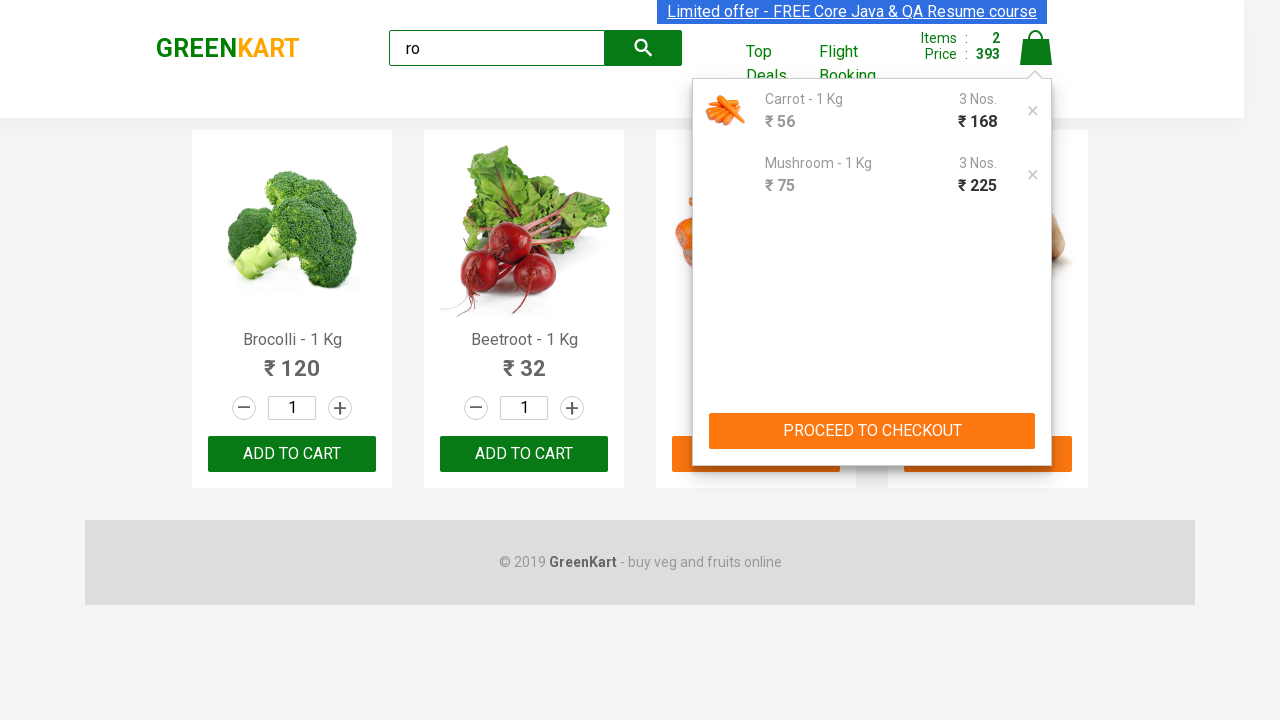

Clicked remove button for Carrot in cart at (1033, 111) on .cart-preview li >> internal:has-text="Carrot"i >> a
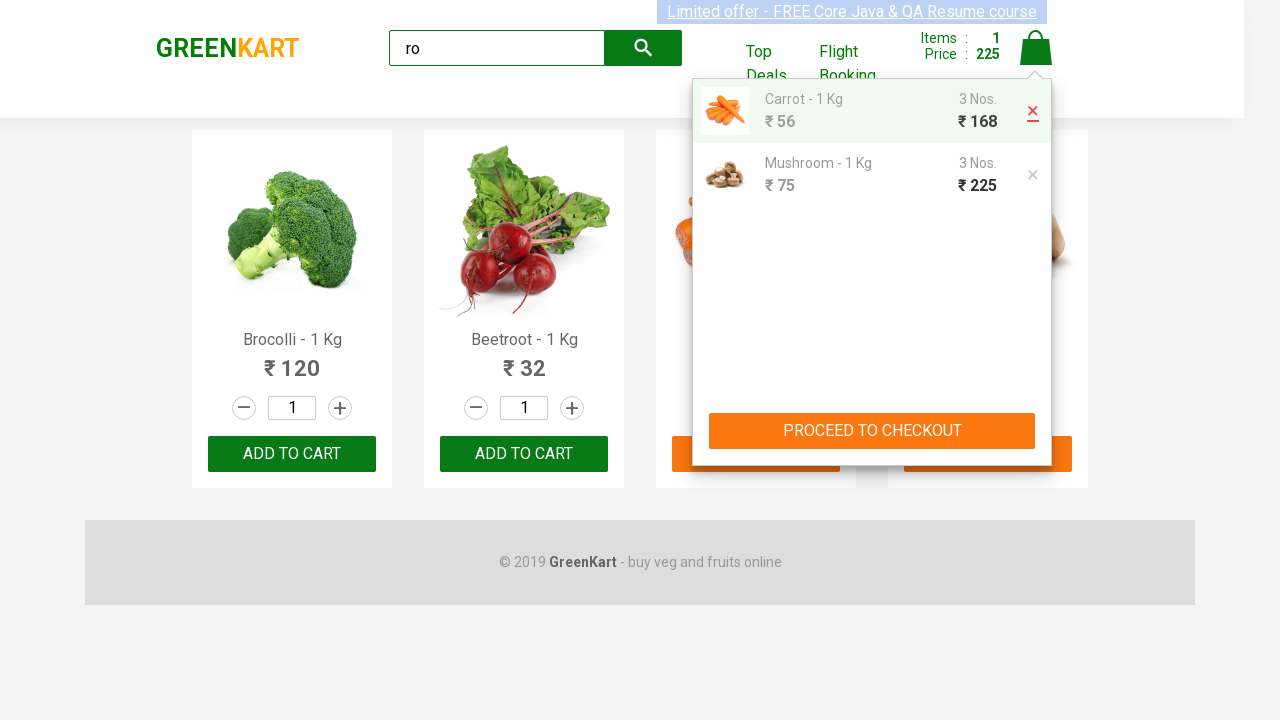

Verified Carrot has been removed from cart
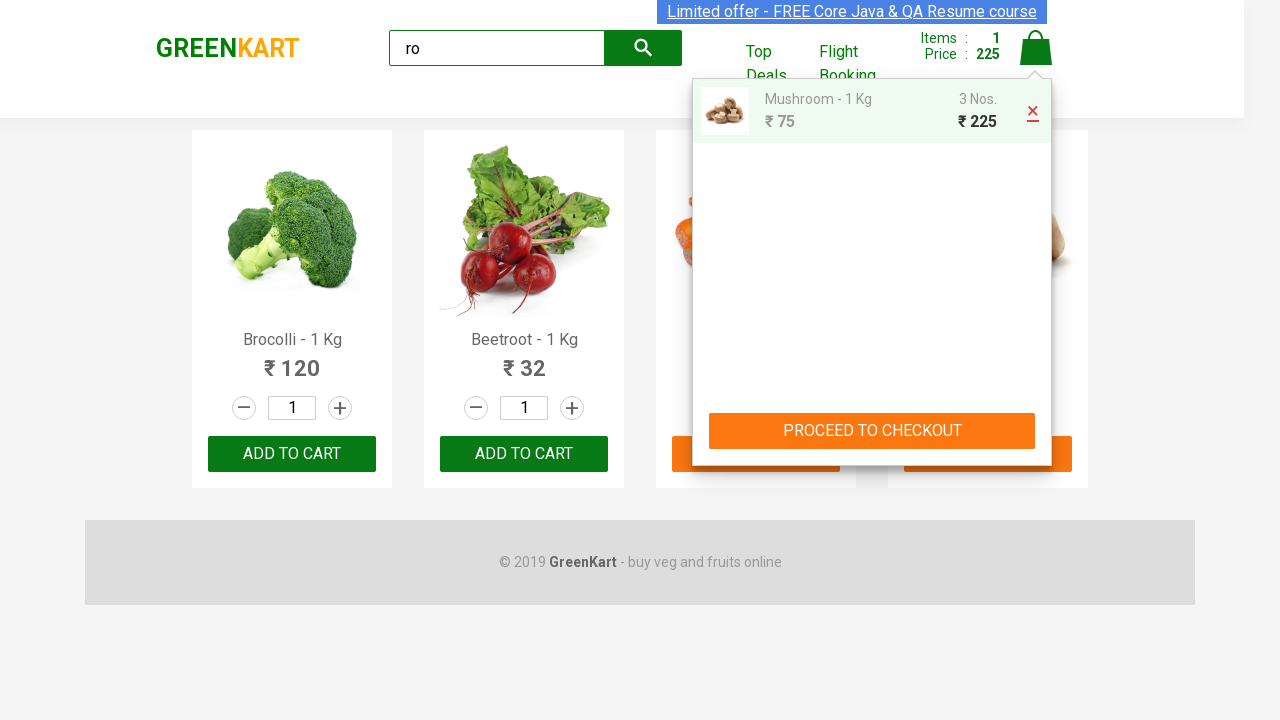

Verified Mushroom is still present in cart
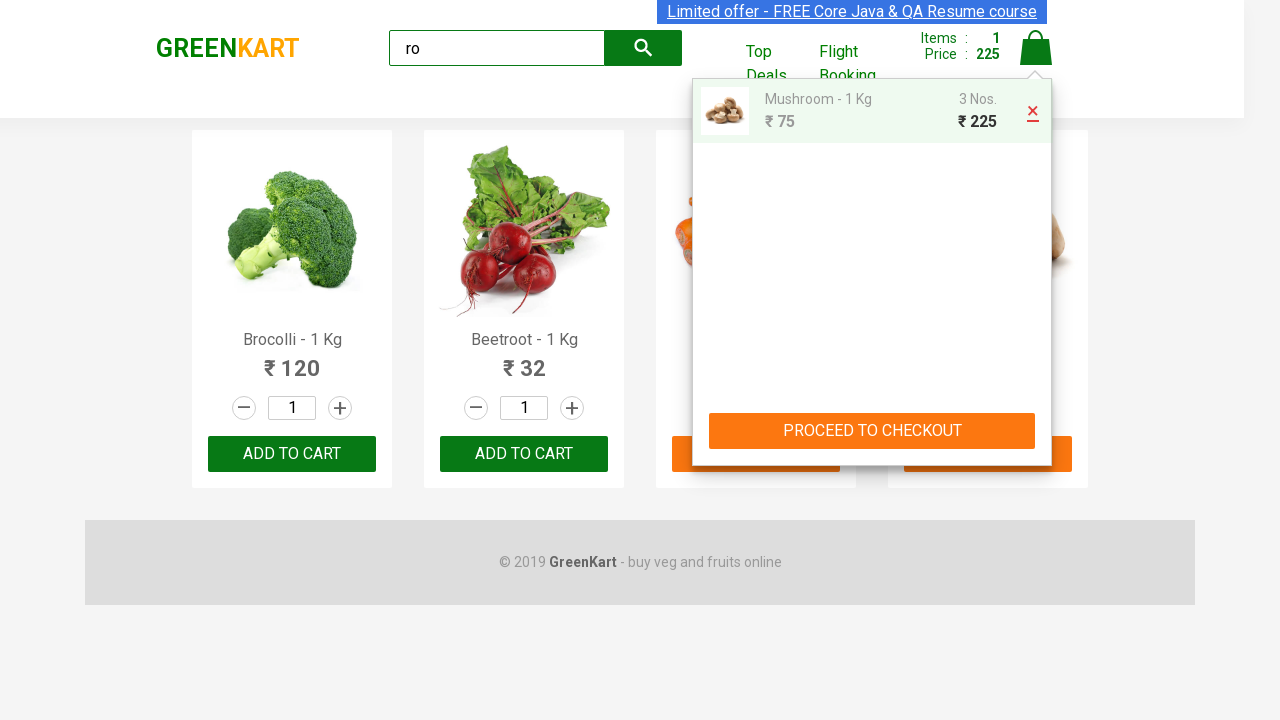

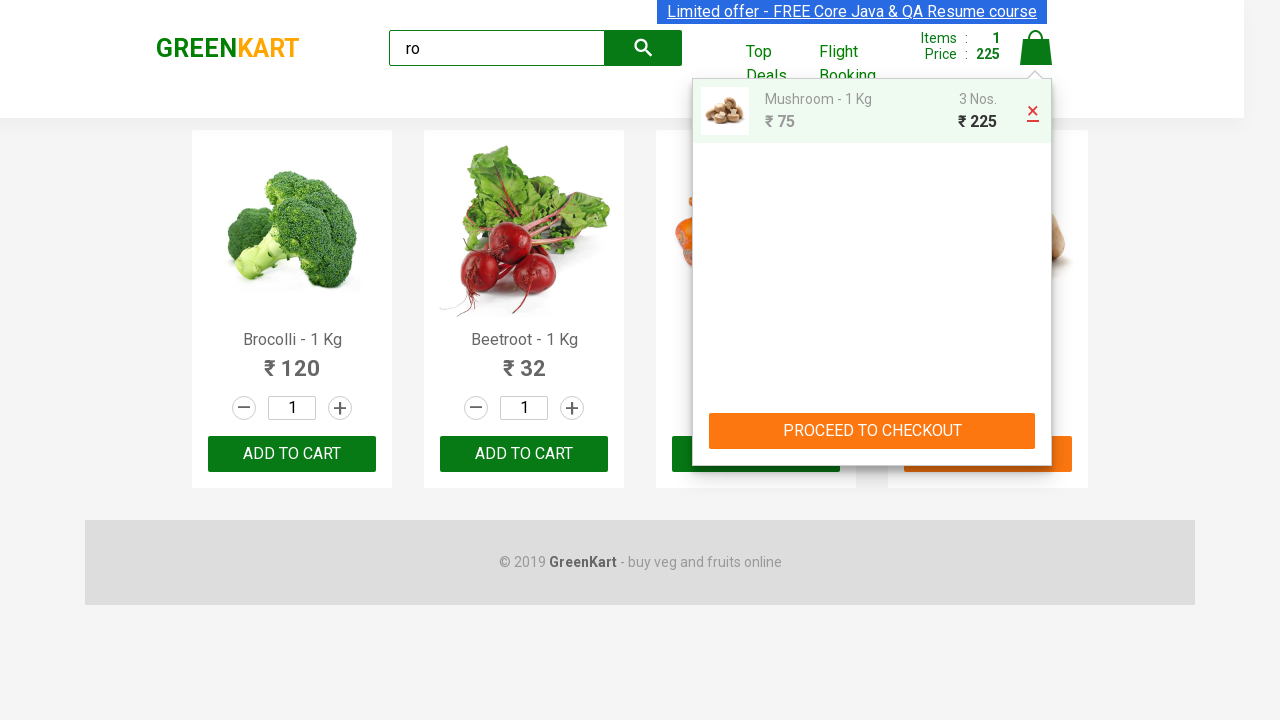